Tests handling of a JavaScript prompt dialog by clicking the prompt button, entering text, accepting it, and verifying the result contains the entered text

Starting URL: https://testotomasyonu.com/javascriptAlert

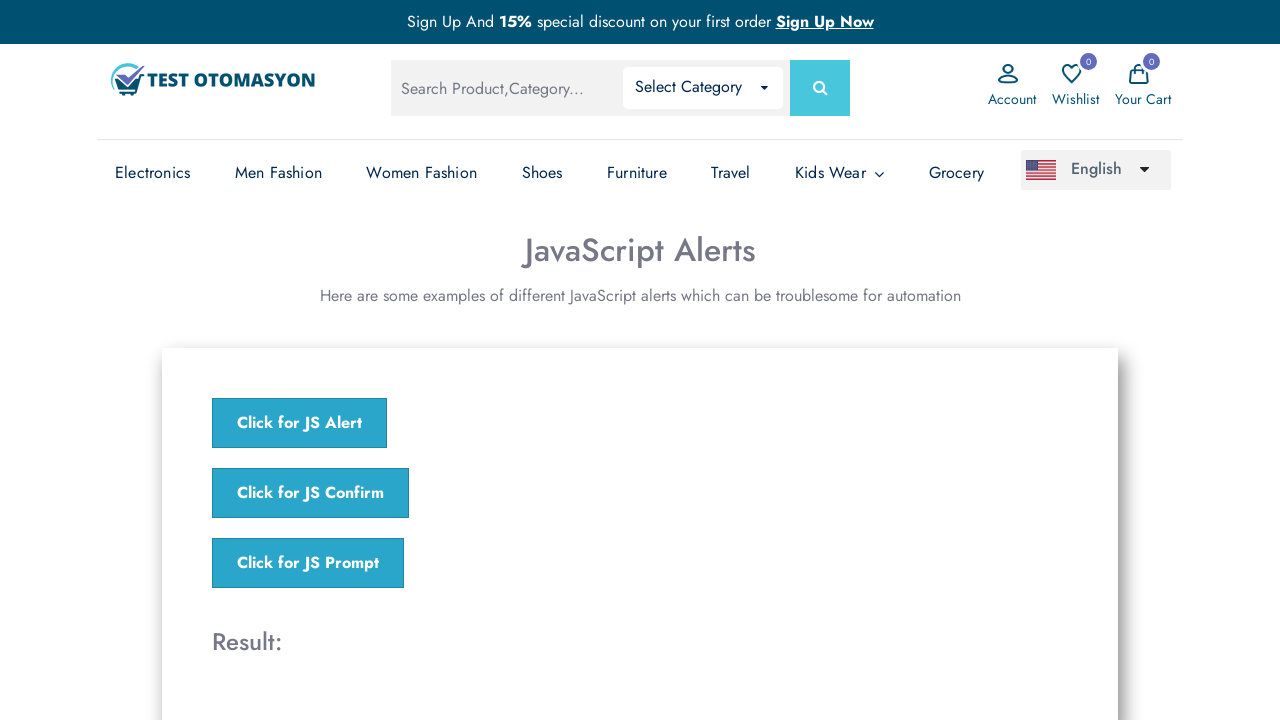

Set up dialog handler to accept prompt with text 'Yusuf'
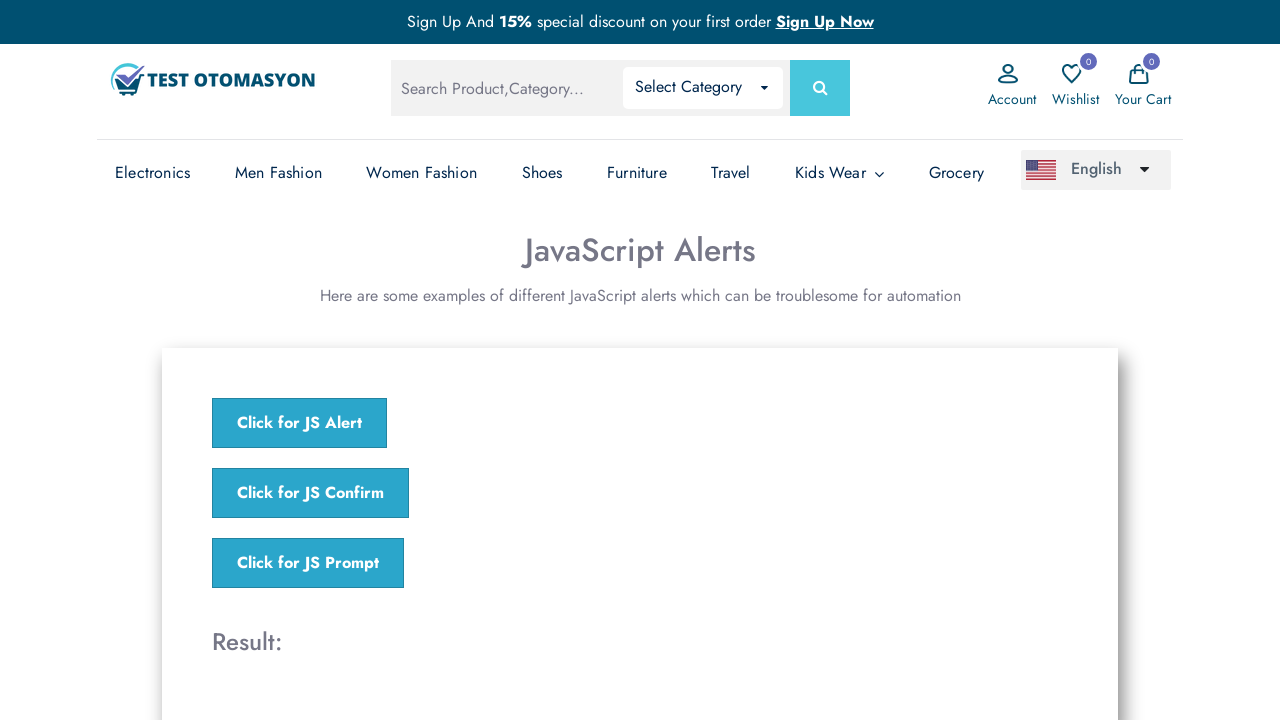

Clicked the JavaScript prompt button at (308, 563) on xpath=//button[.='Click for JS Prompt']
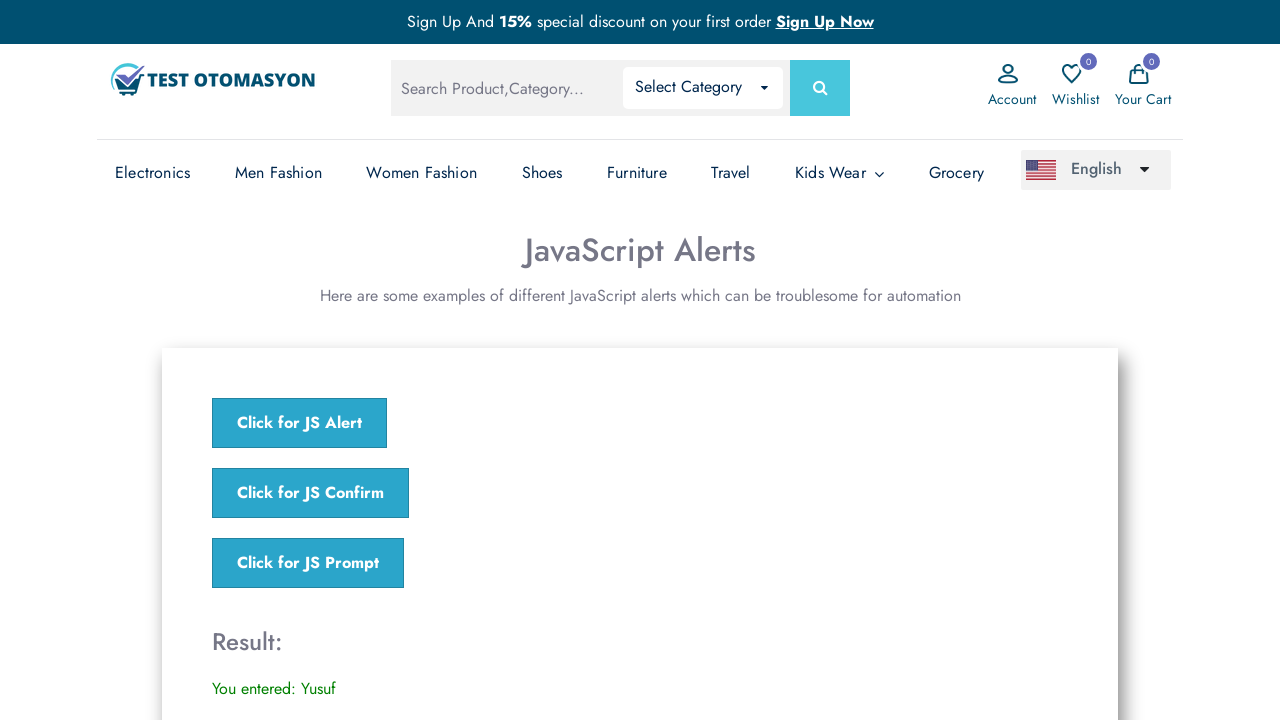

Retrieved result text from #result element
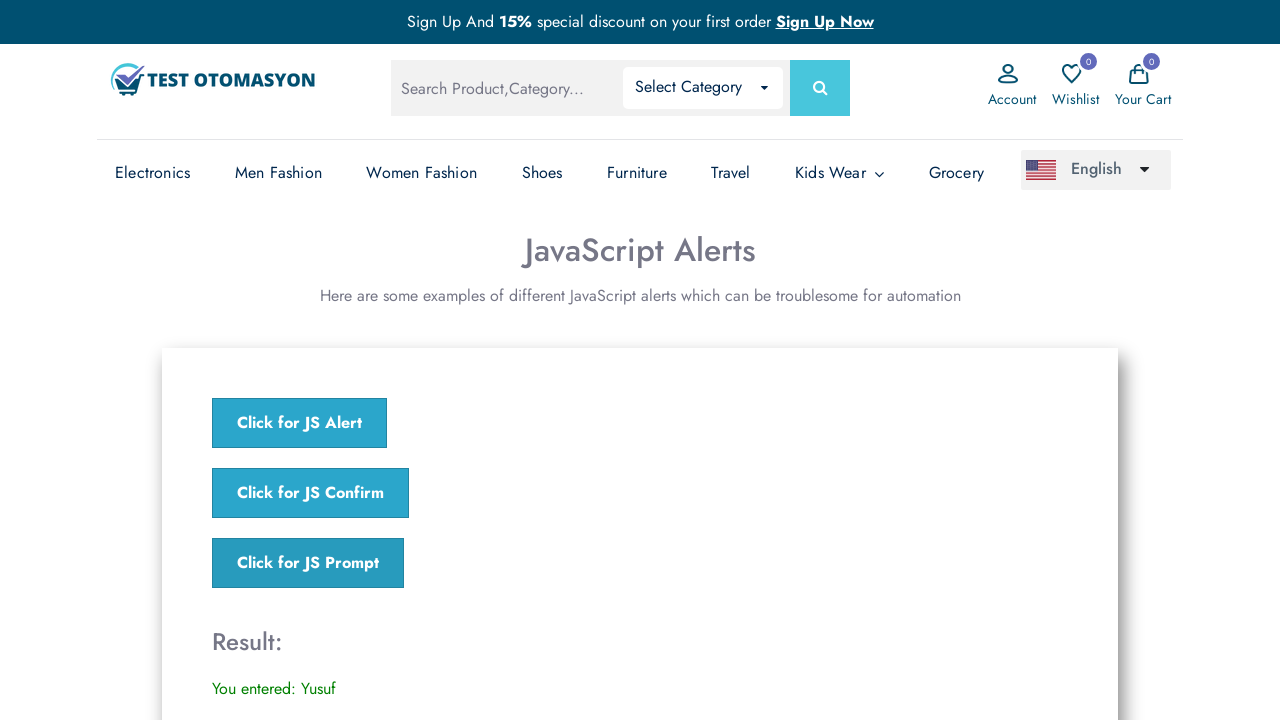

Verified that result text contains entered prompt text 'Yusuf'
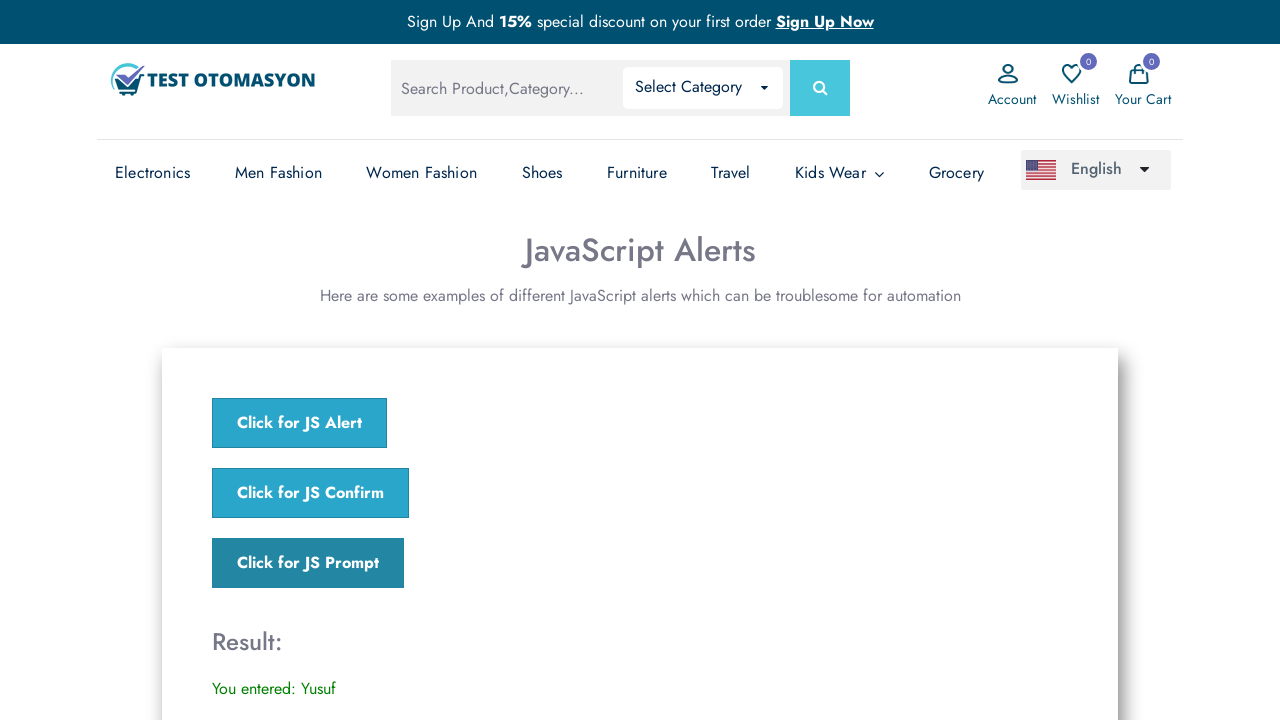

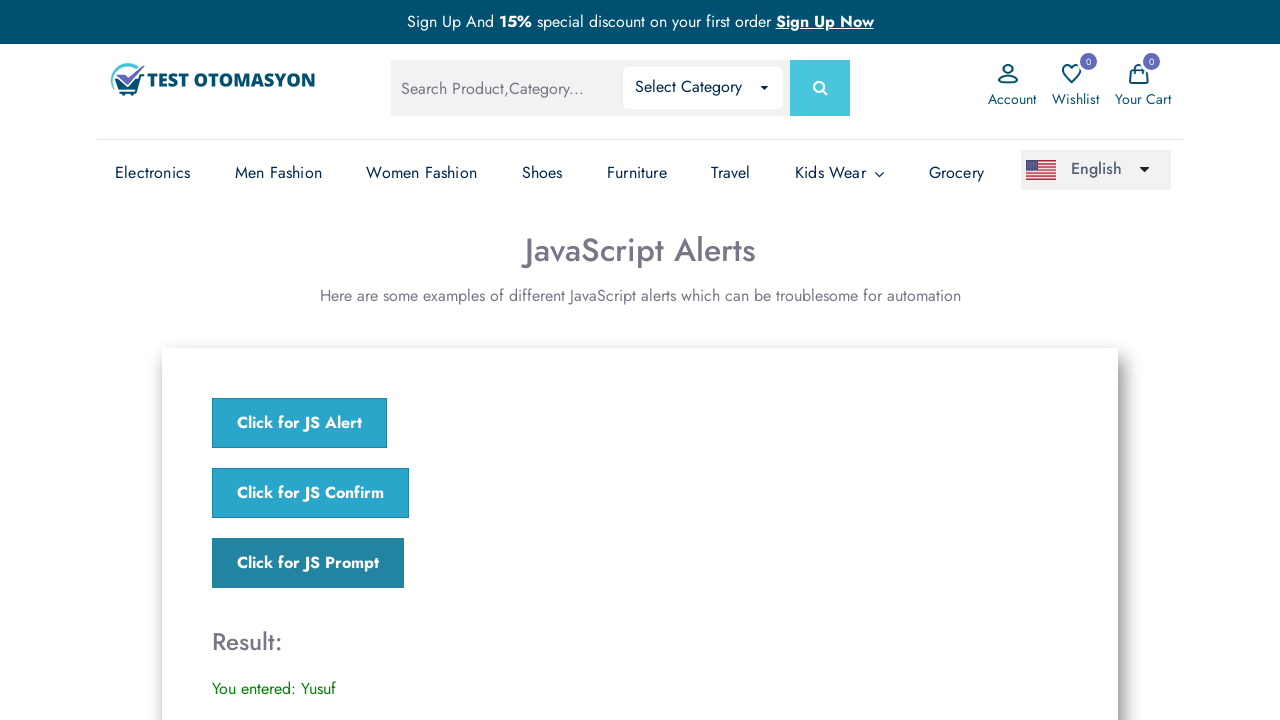